Tests navigation to the Lyrics submenu and verifies that the h2 heading displays the correct text "Lyrics of the song 99 Bottles of Beer"

Starting URL: https://www.99-bottles-of-beer.net/

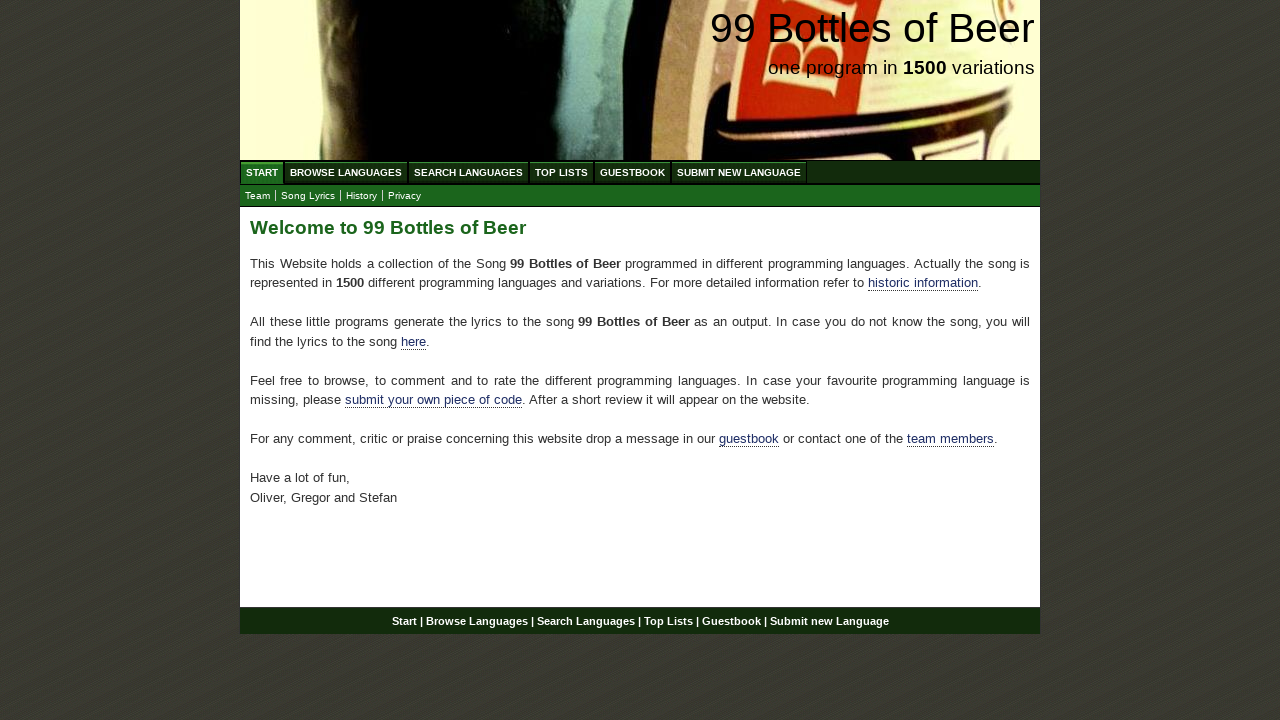

Clicked on the Lyrics submenu link at (308, 196) on xpath=//ul[@id='submenu']/li/a[@href='lyrics.html']
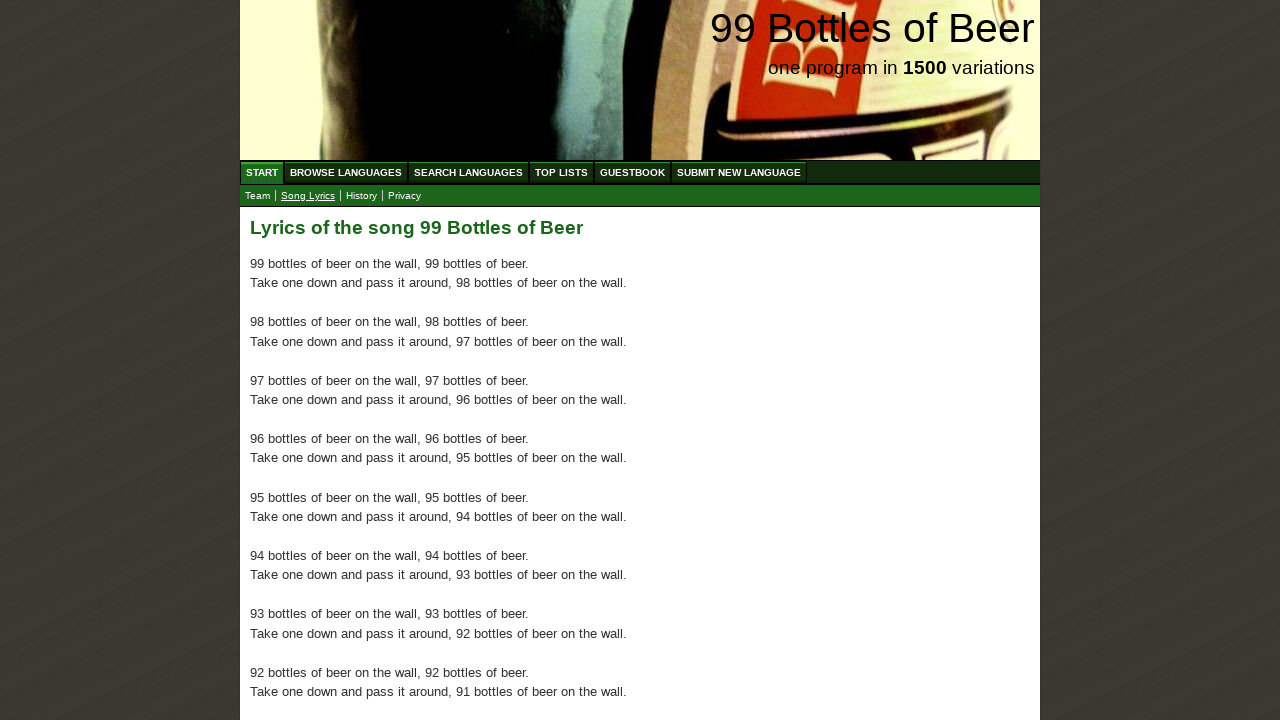

H2 element loaded on the Lyrics page
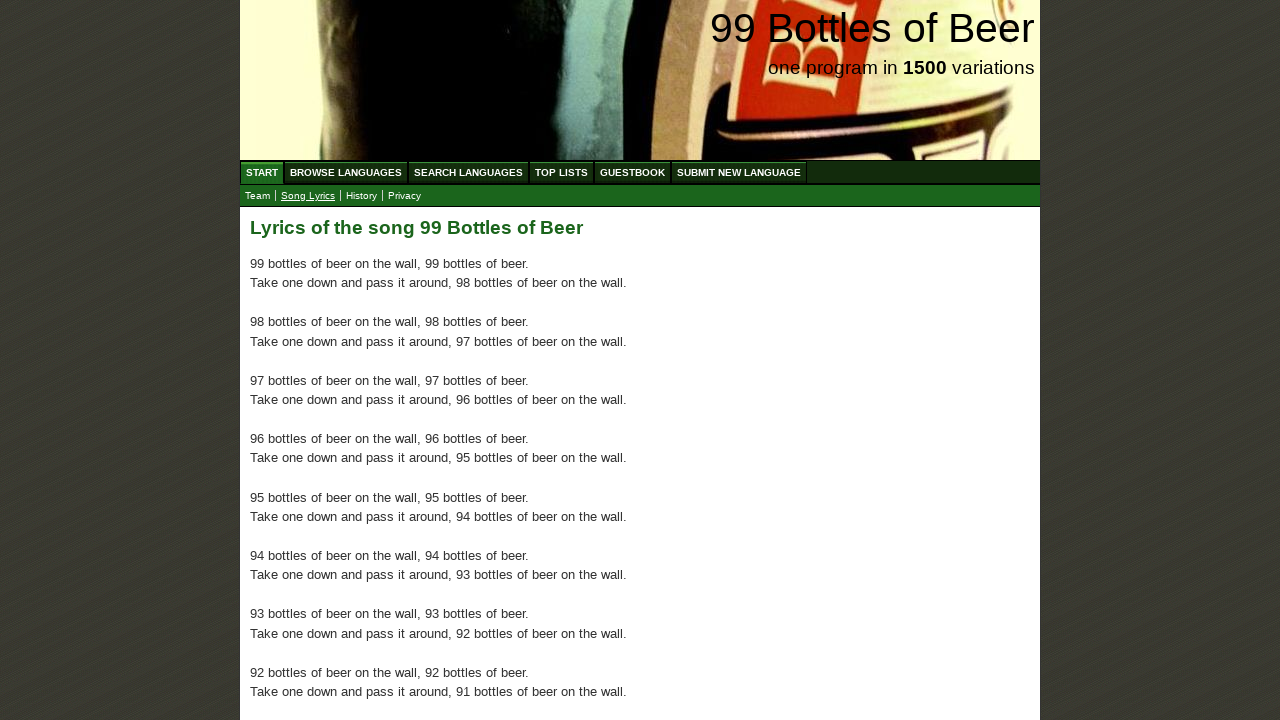

Verified h2 heading text is 'Lyrics of the song 99 Bottles of Beer'
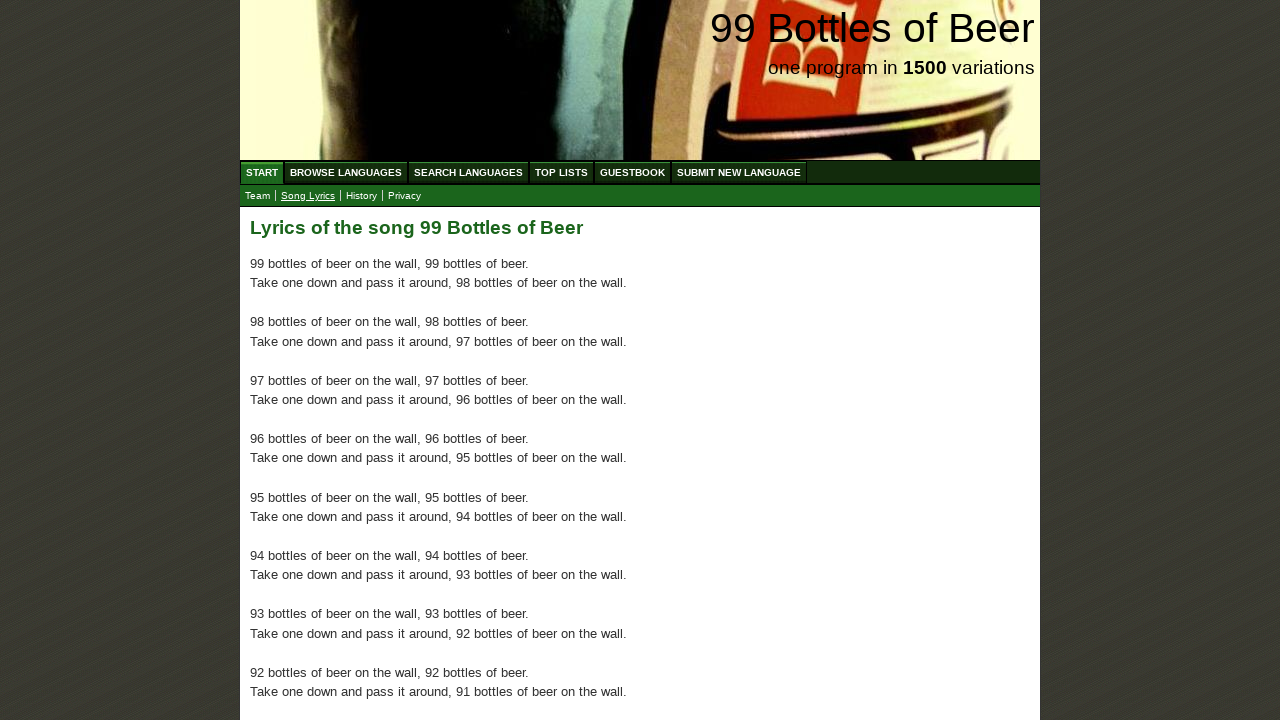

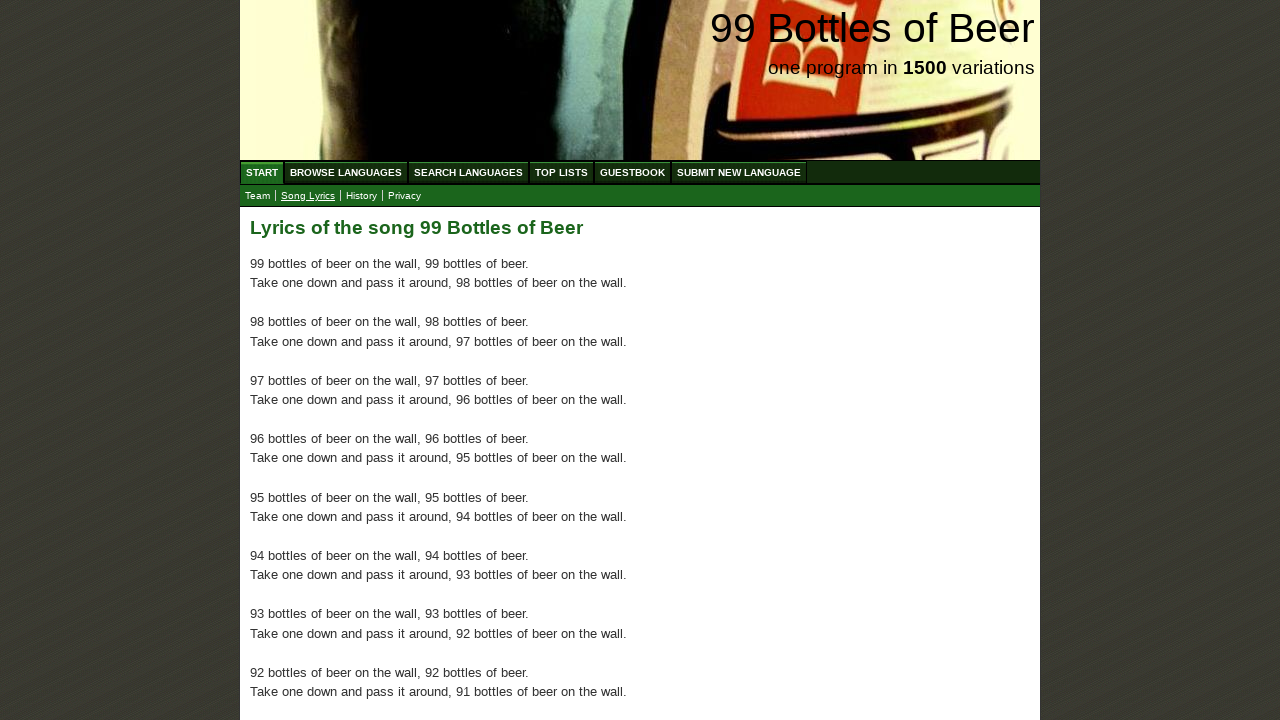